Tests an e-commerce flow by adding specific vegetables to cart, applying a promo code, and verifying the promo is applied

Starting URL: https://rahulshettyacademy.com/seleniumPractise/#/

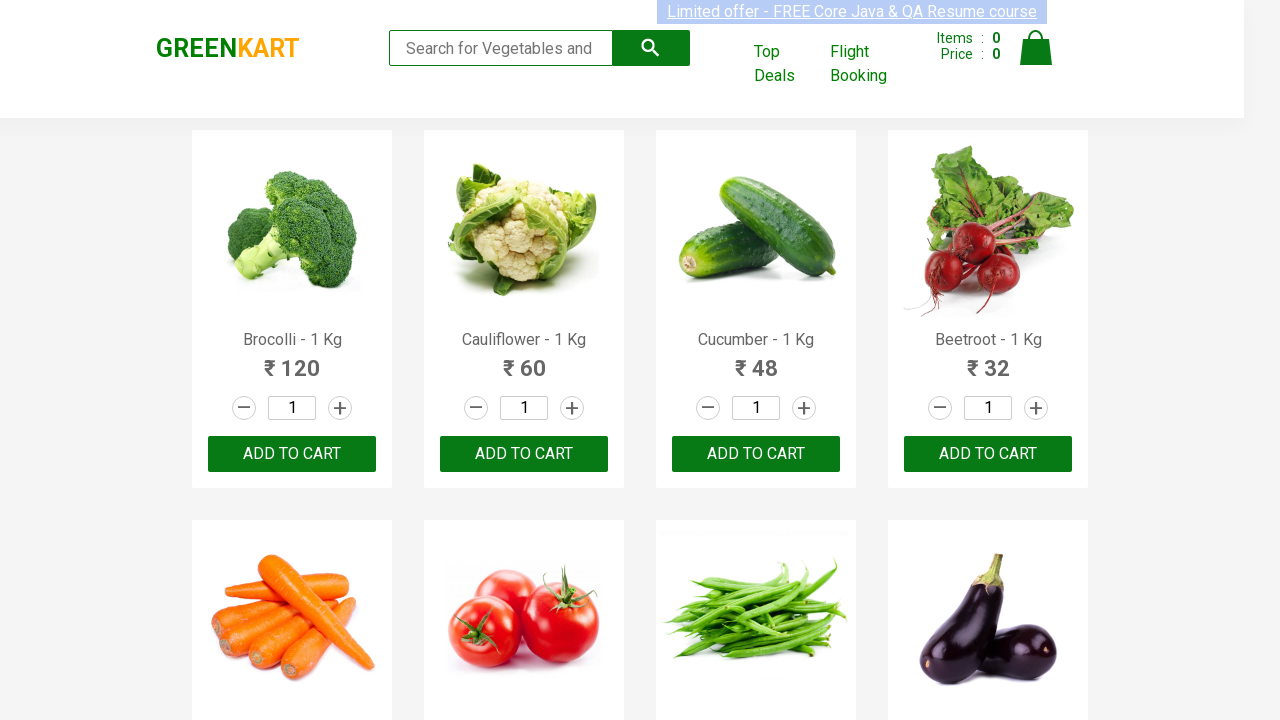

Retrieved all product names from the page
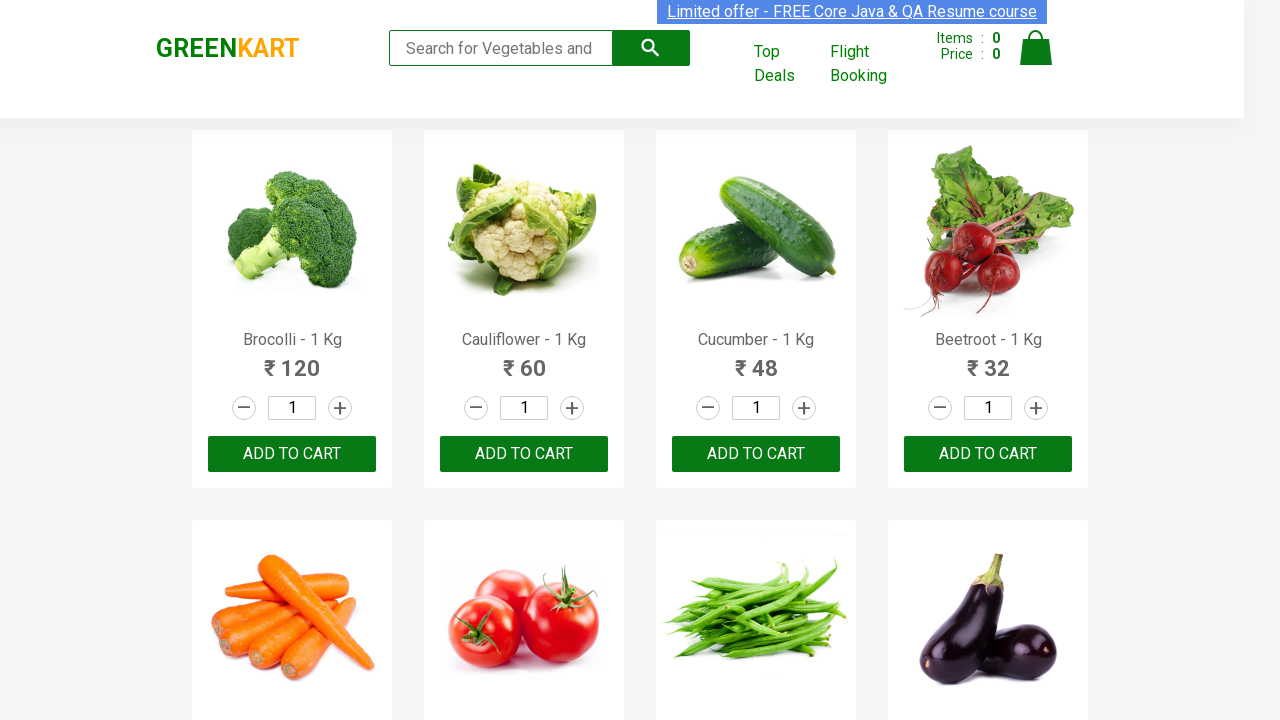

Added Brocolli to cart at (292, 454) on div.product-action >> nth=0
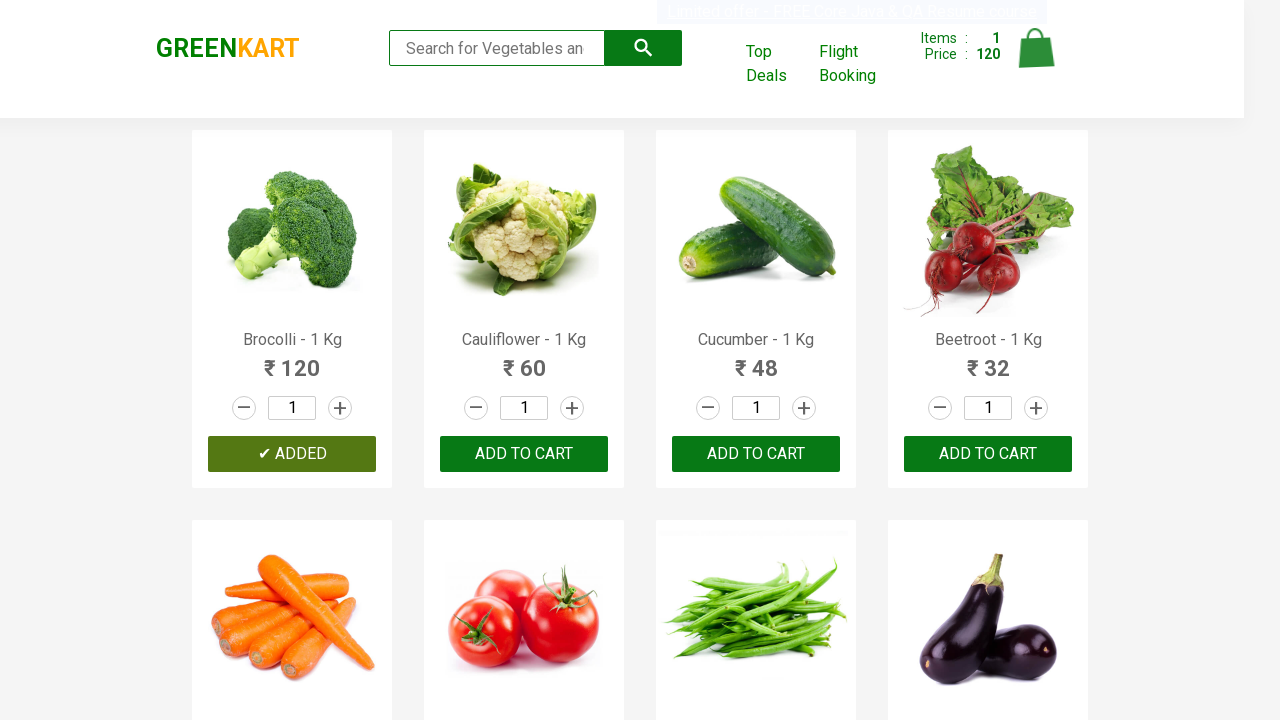

Added Cauliflower to cart at (524, 454) on div.product-action >> nth=1
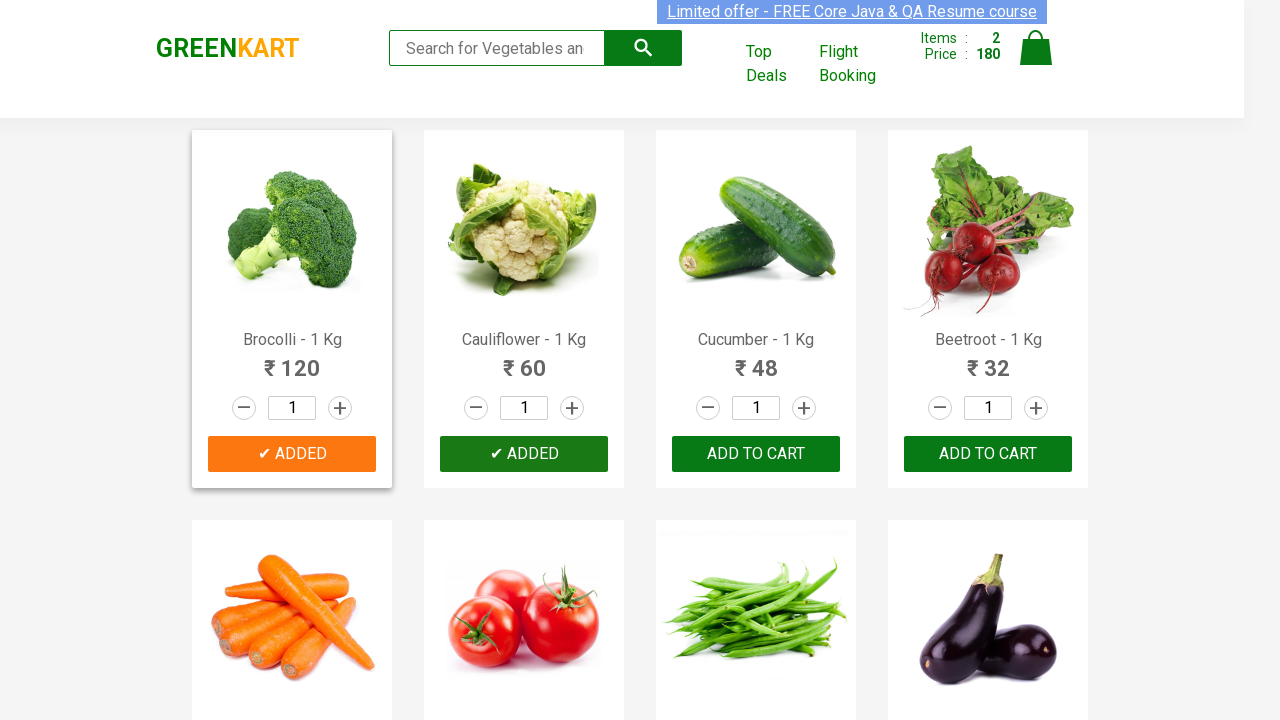

Added Cucumber to cart at (756, 454) on div.product-action >> nth=2
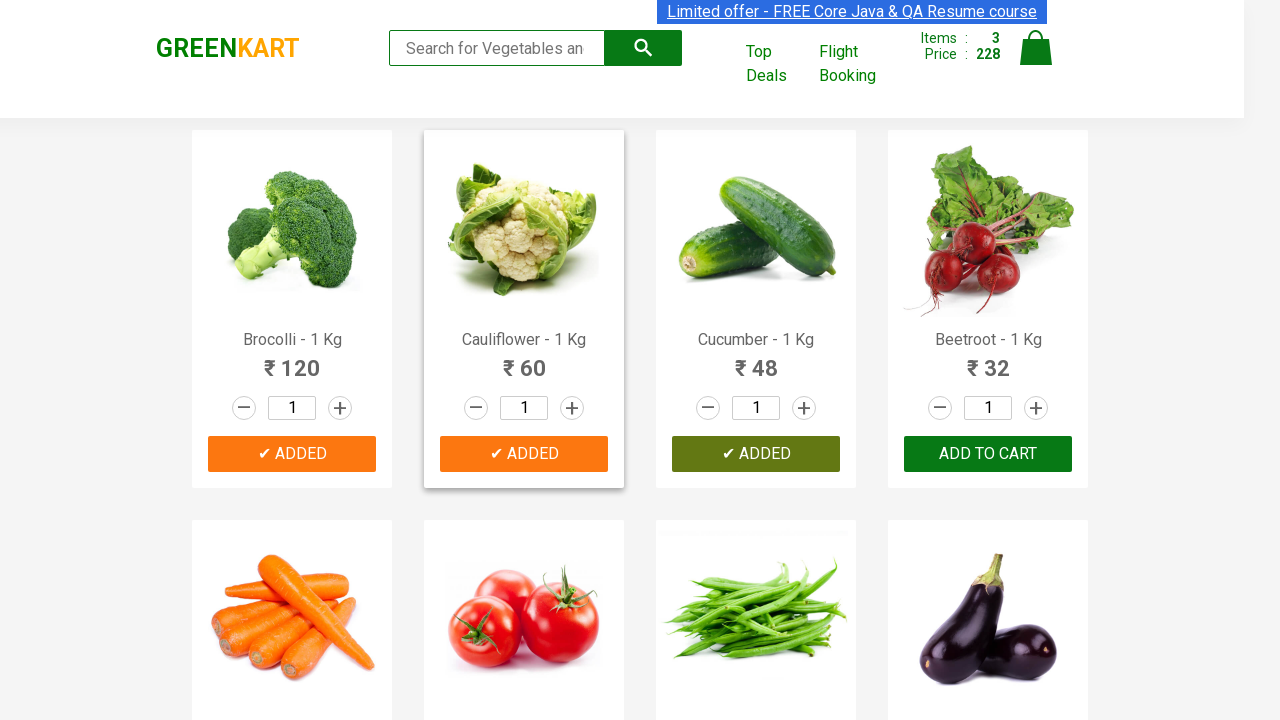

Added Raspberry to cart at (756, 360) on div.product-action >> nth=22
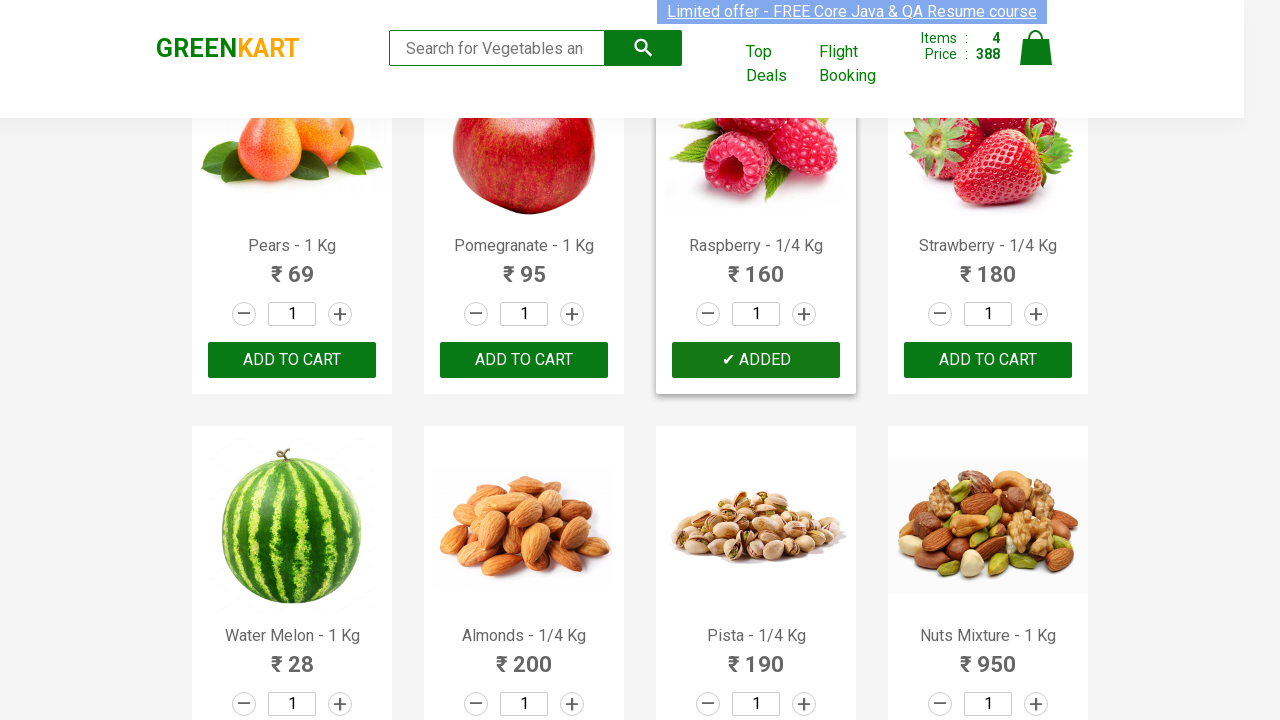

Clicked on cart icon to view cart at (1036, 48) on img[alt='Cart']
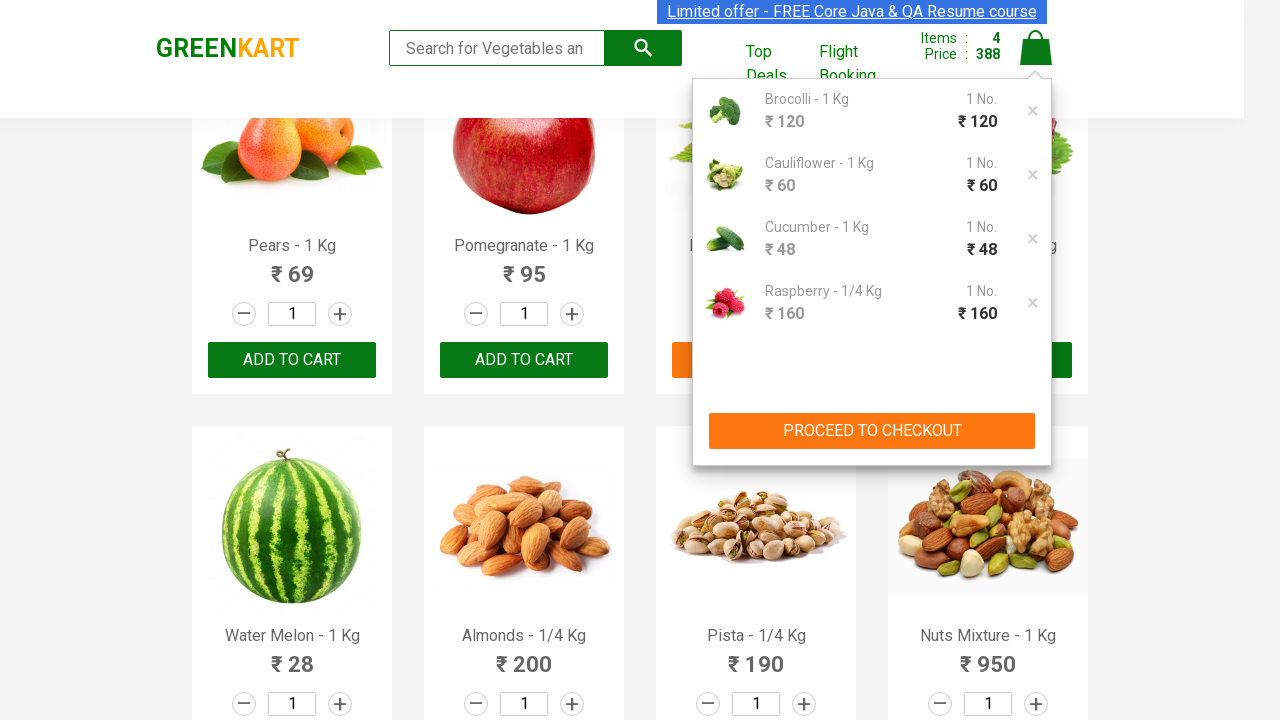

Clicked 'PROCEED TO CHECKOUT' button at (872, 431) on button:has-text('PROCEED TO CHECKOUT')
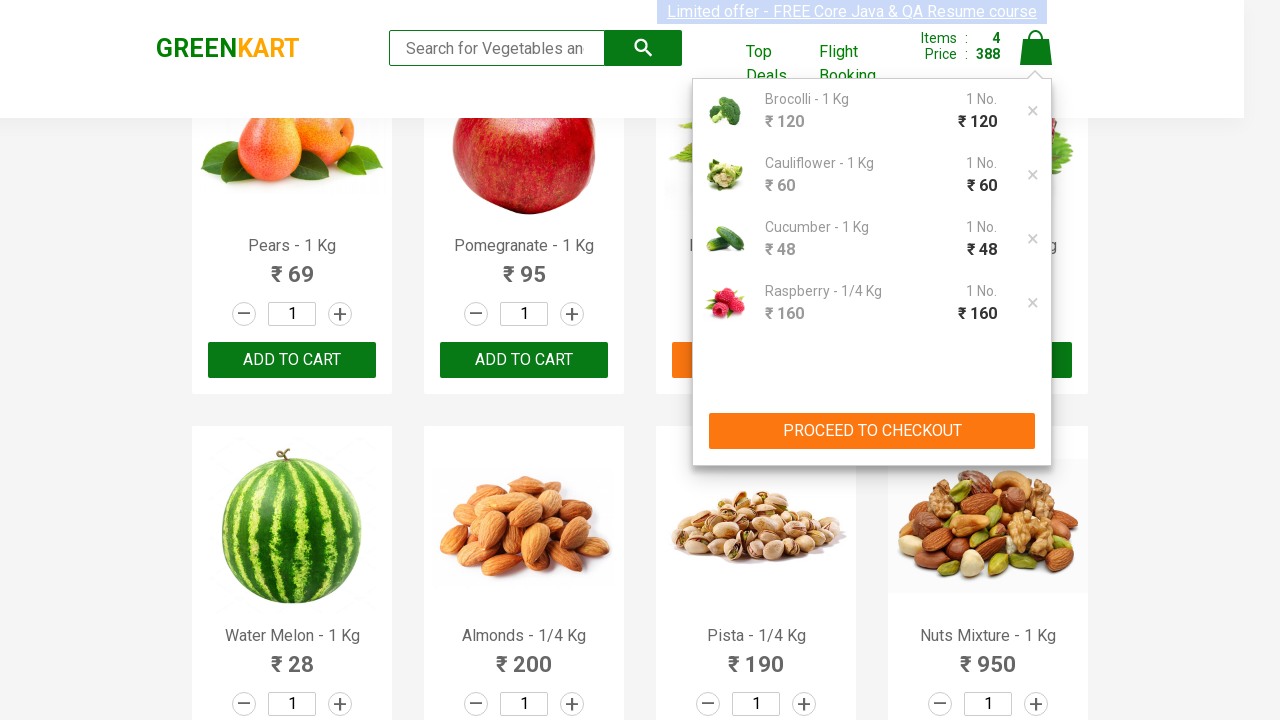

Promo code input field is now visible
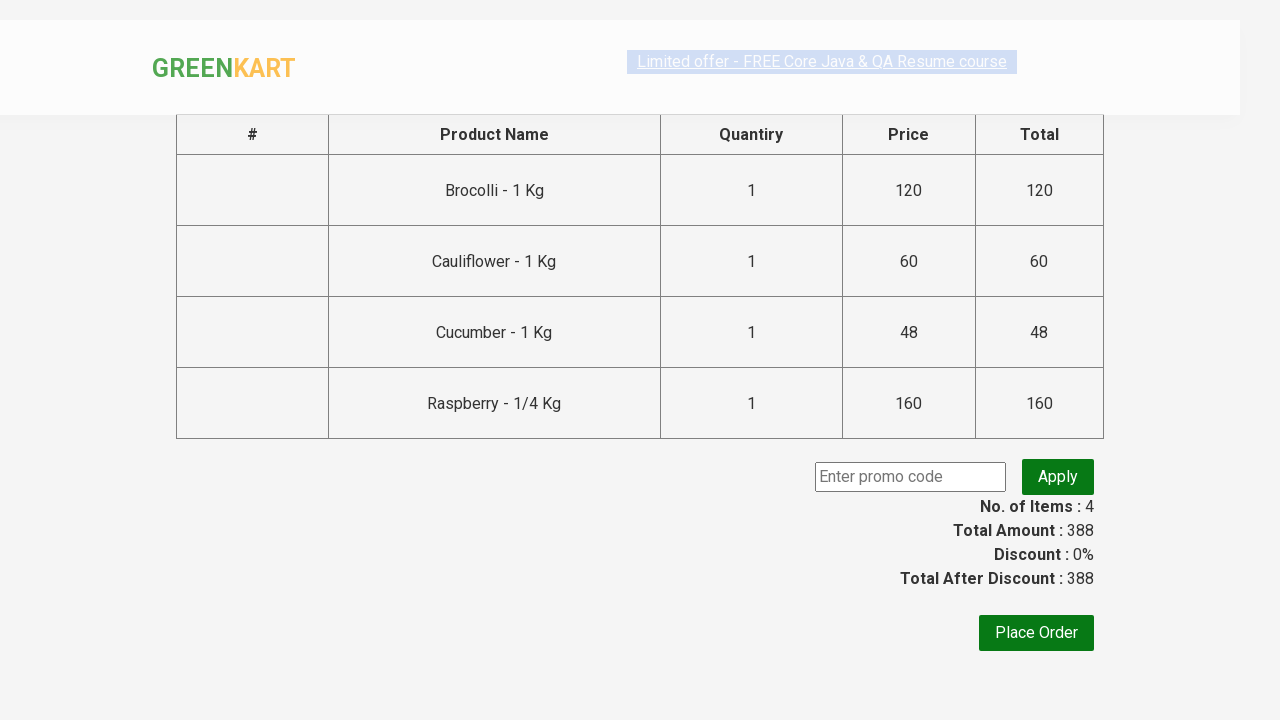

Entered promo code 'rahulshettyacademy' on input.promoCode
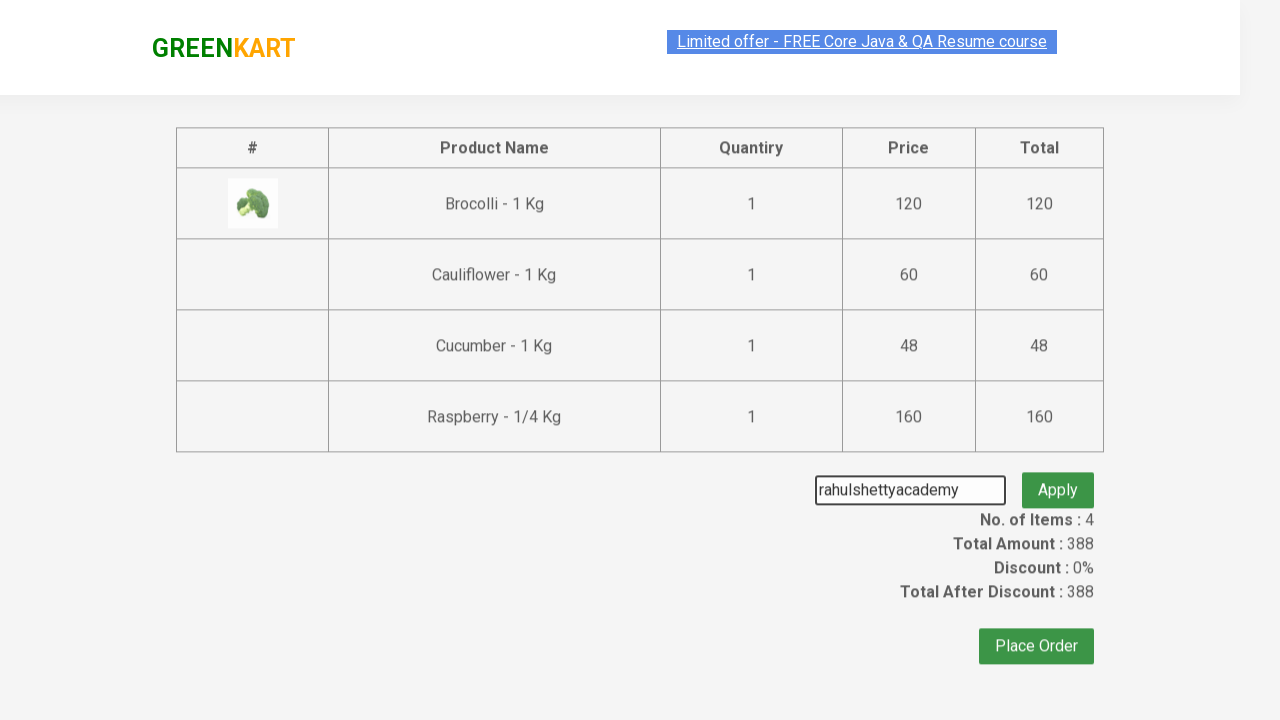

Clicked apply promo code button at (1058, 477) on button.promoBtn
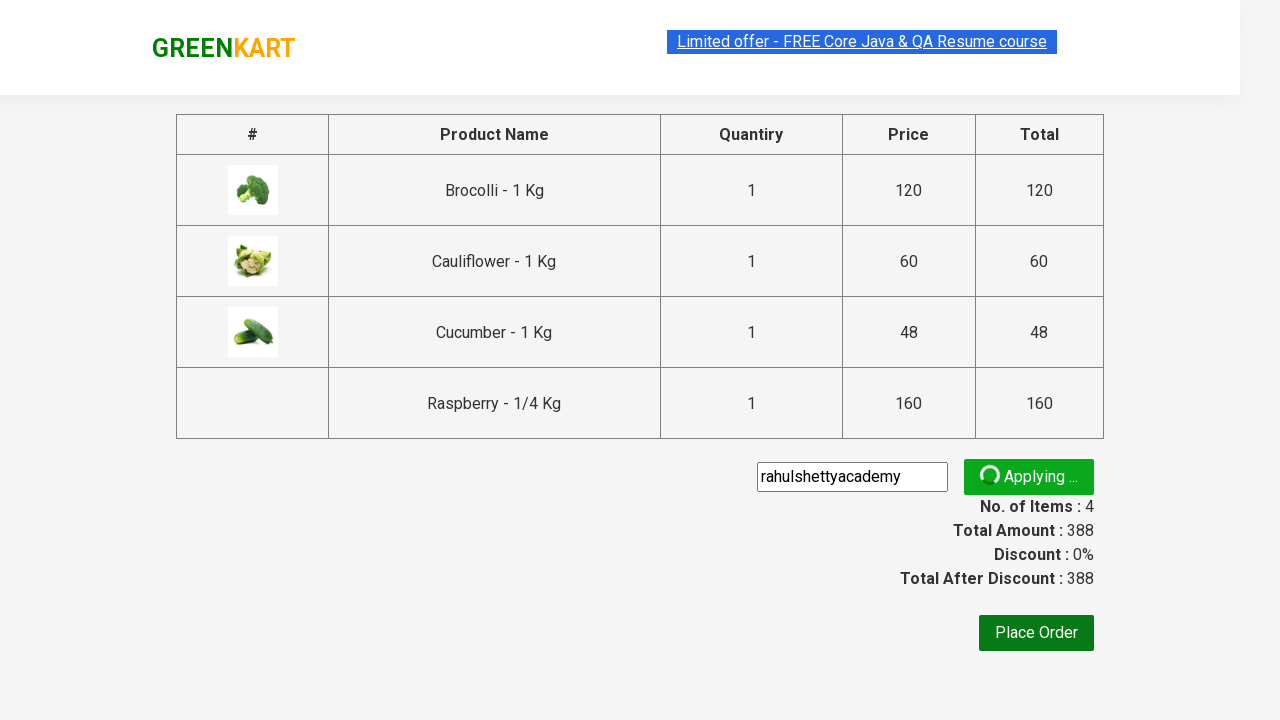

Promo code response message appeared
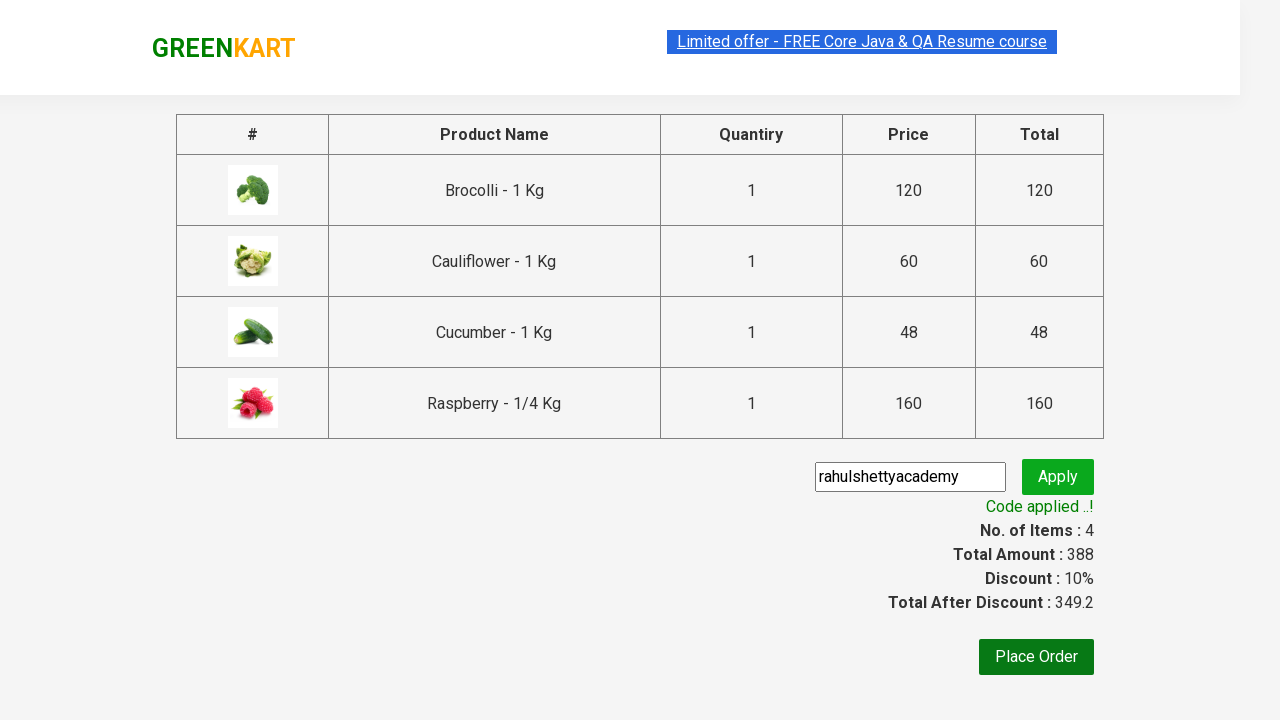

Retrieved promo info text: Code applied ..!
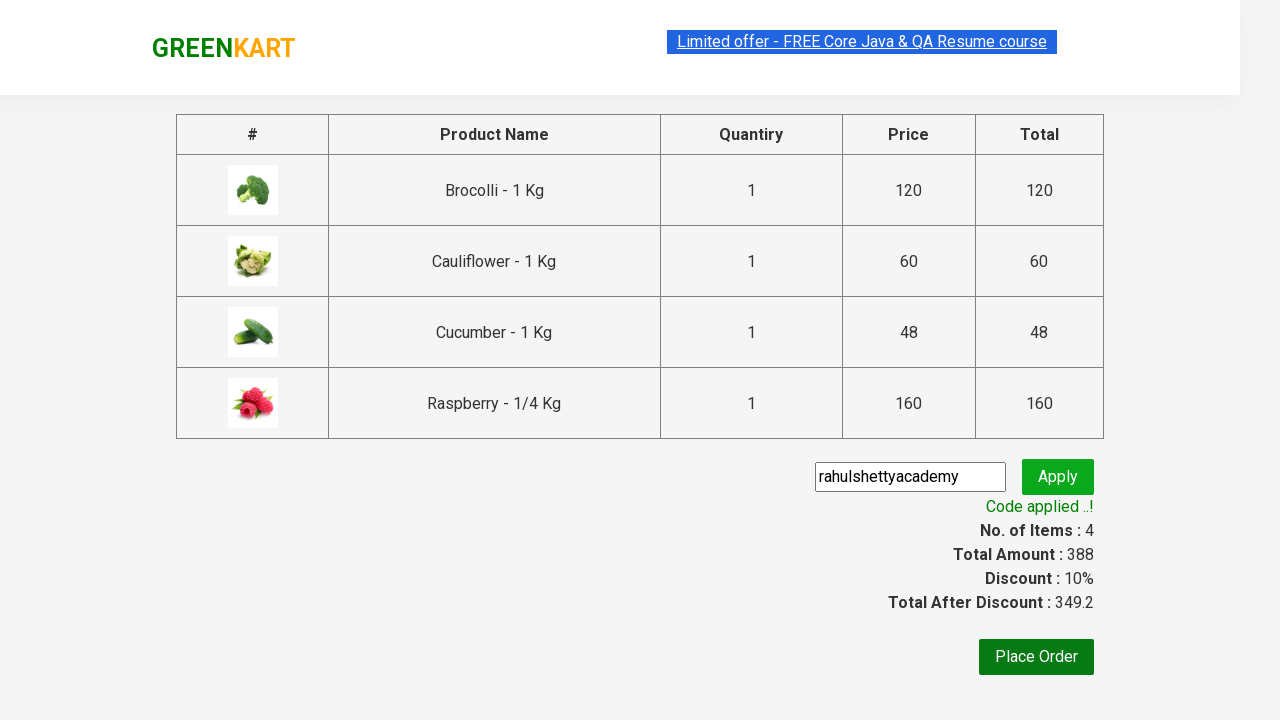

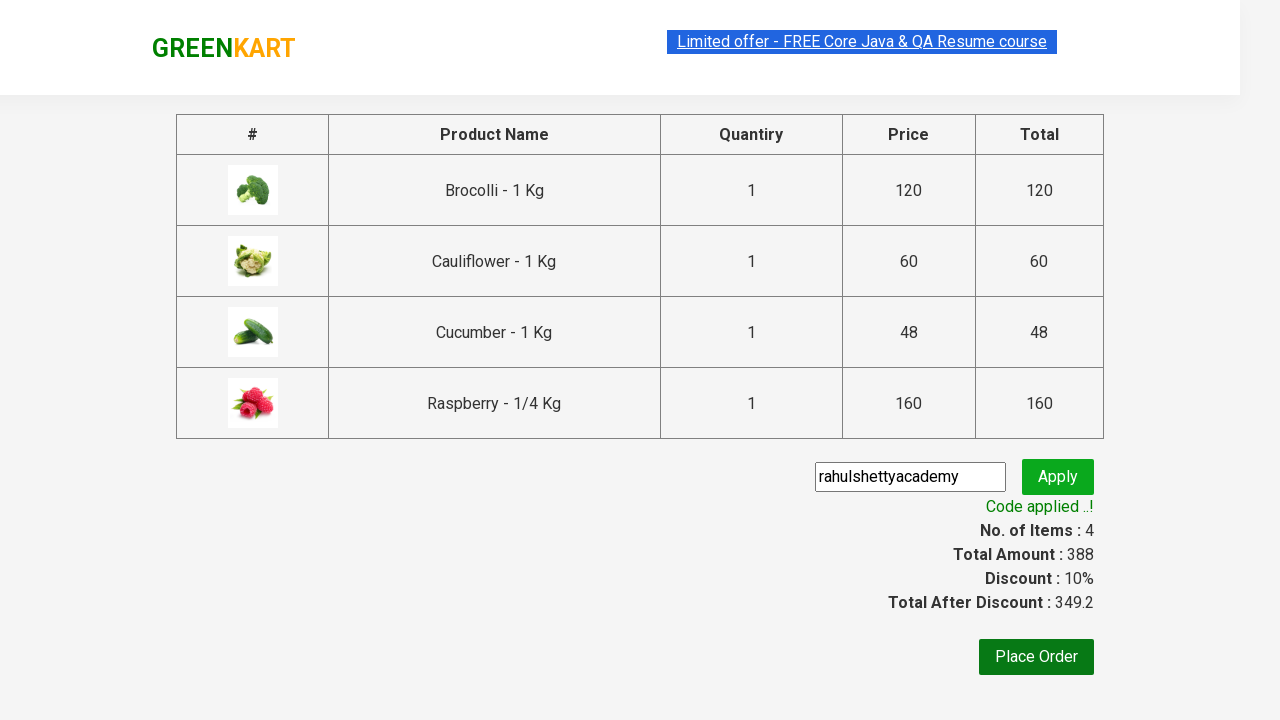